Tests clicking through a sequence of dynamically appearing buttons

Starting URL: https://testpages.herokuapp.com/styled/dynamic-buttons-simple.html

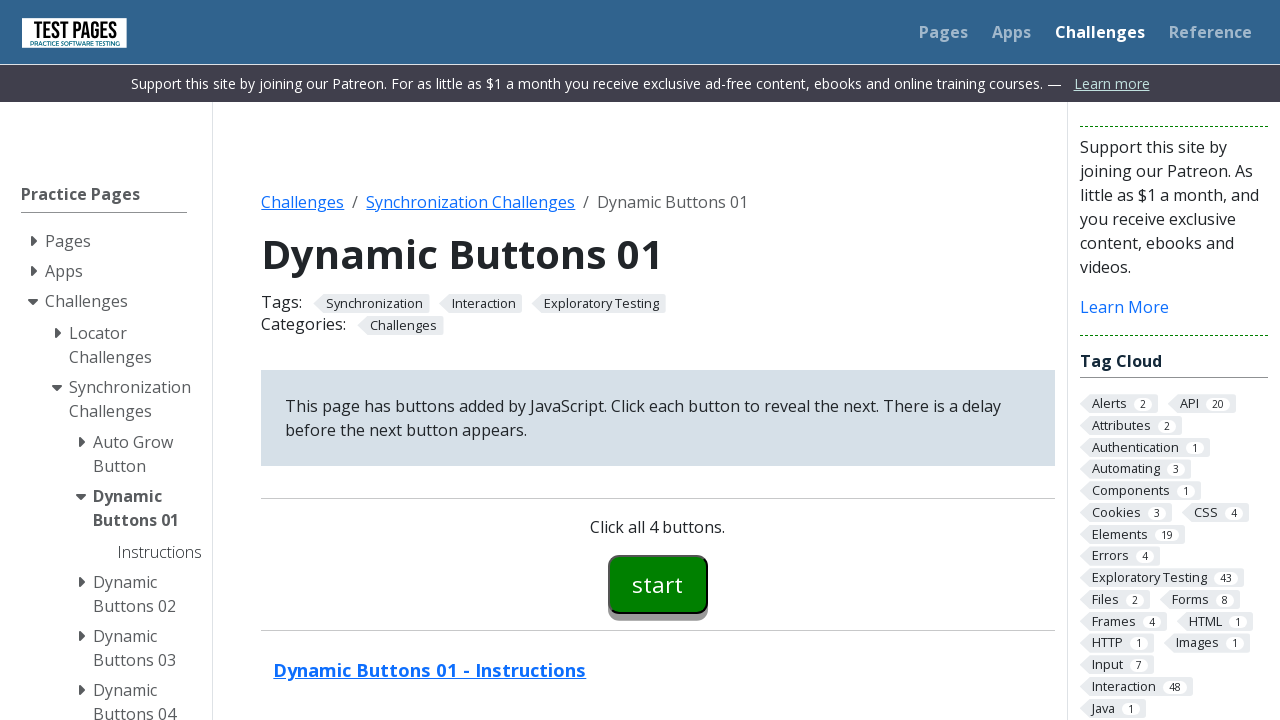

Clicked first dynamic button (button00) at (658, 584) on #button00
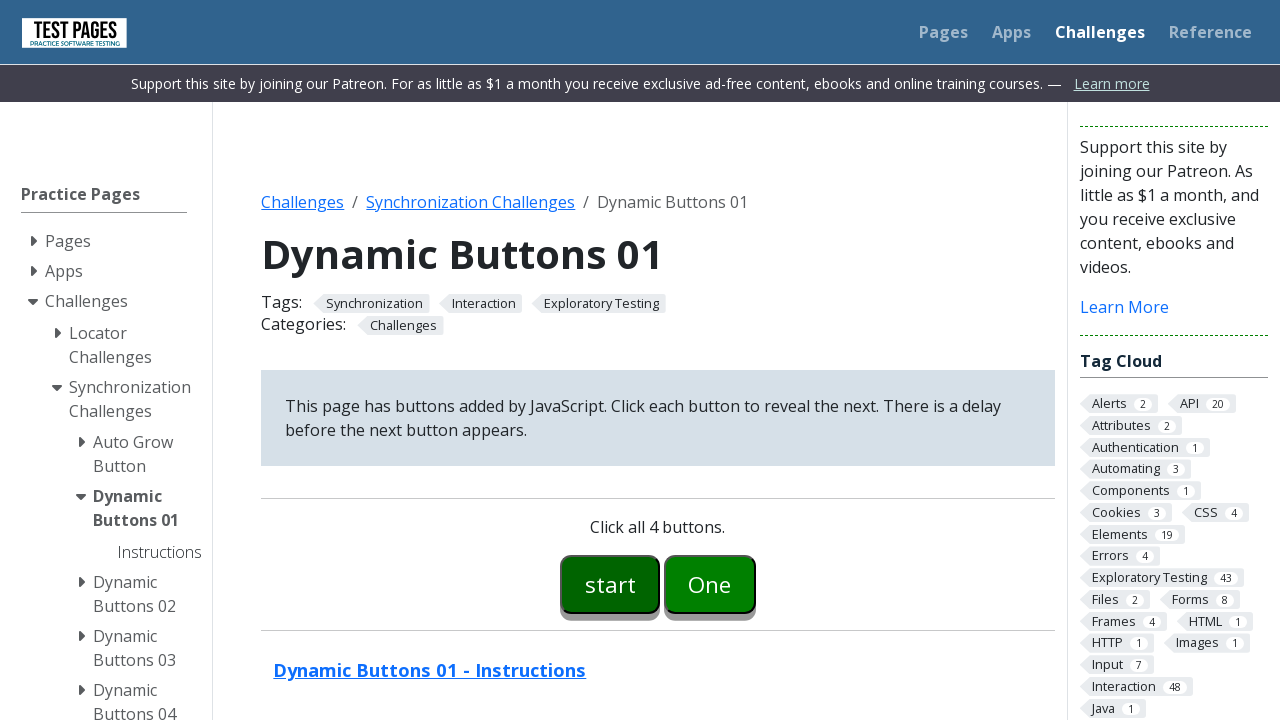

Clicked second dynamic button (button01) at (710, 584) on #button01
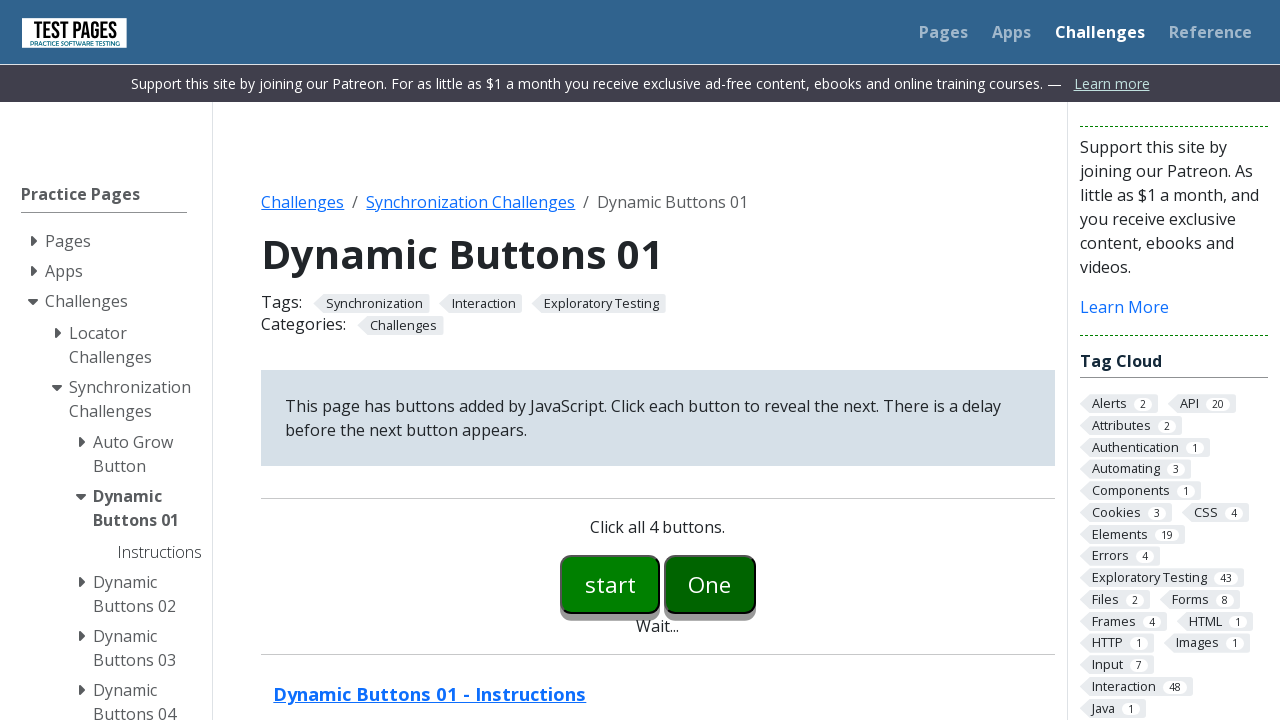

Third dynamic button (button02) appeared
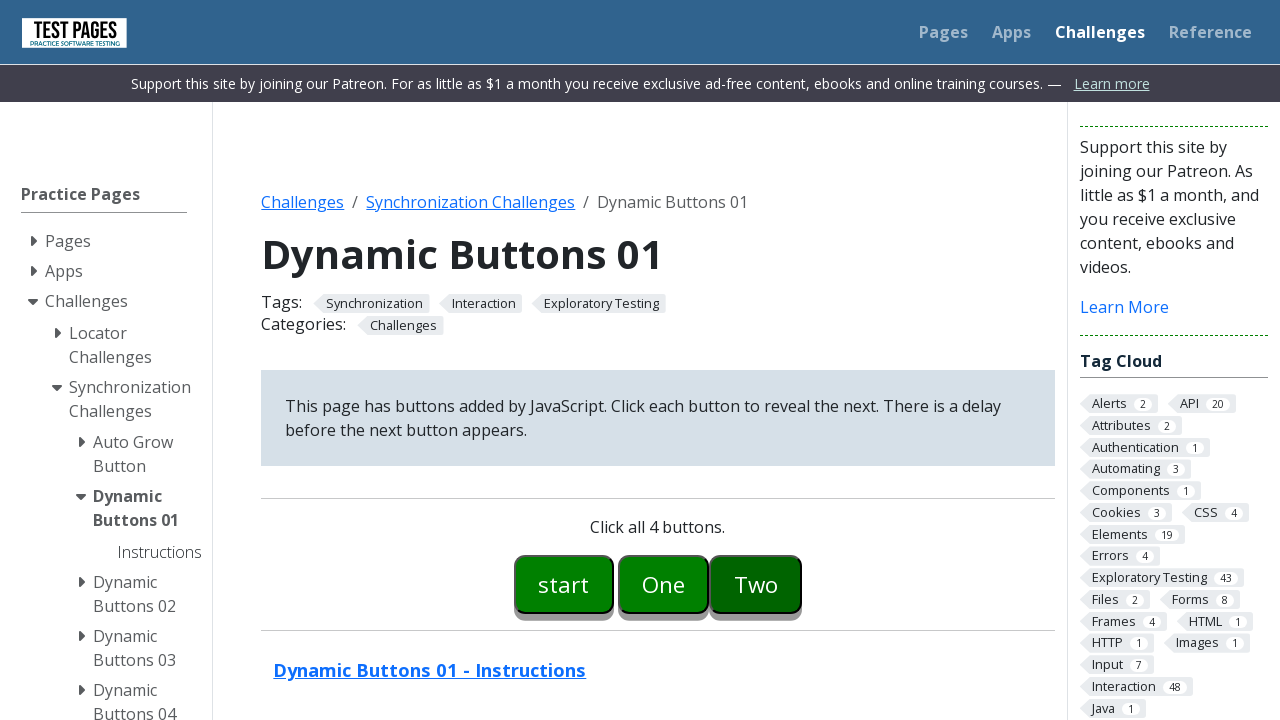

Clicked third dynamic button (button02) at (756, 584) on #button02
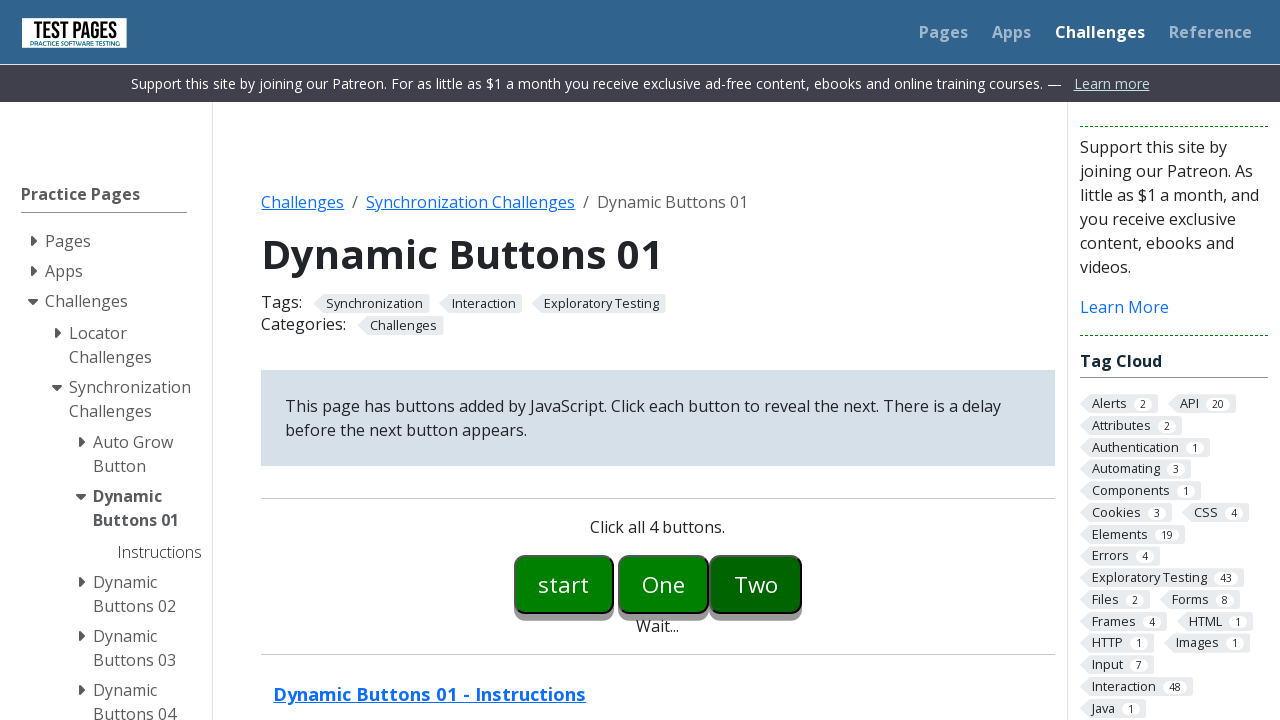

Fourth dynamic button (button03) appeared
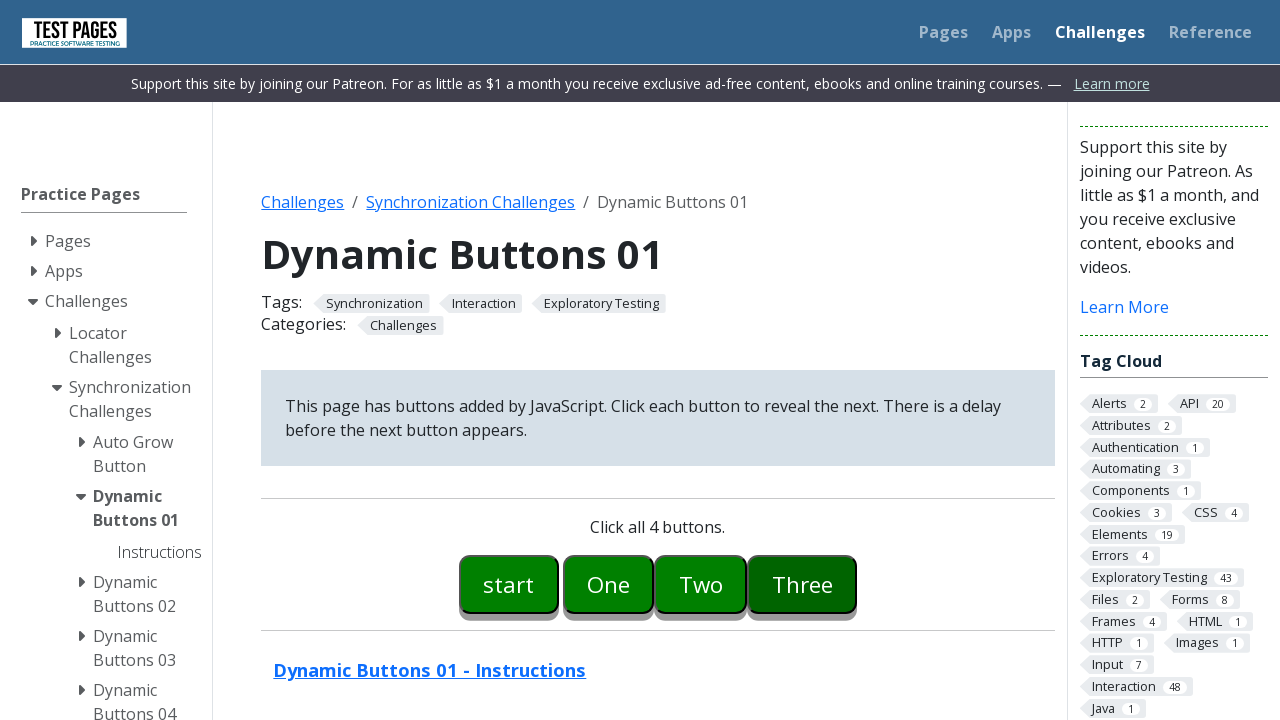

Clicked fourth dynamic button (button03) at (802, 584) on #button03
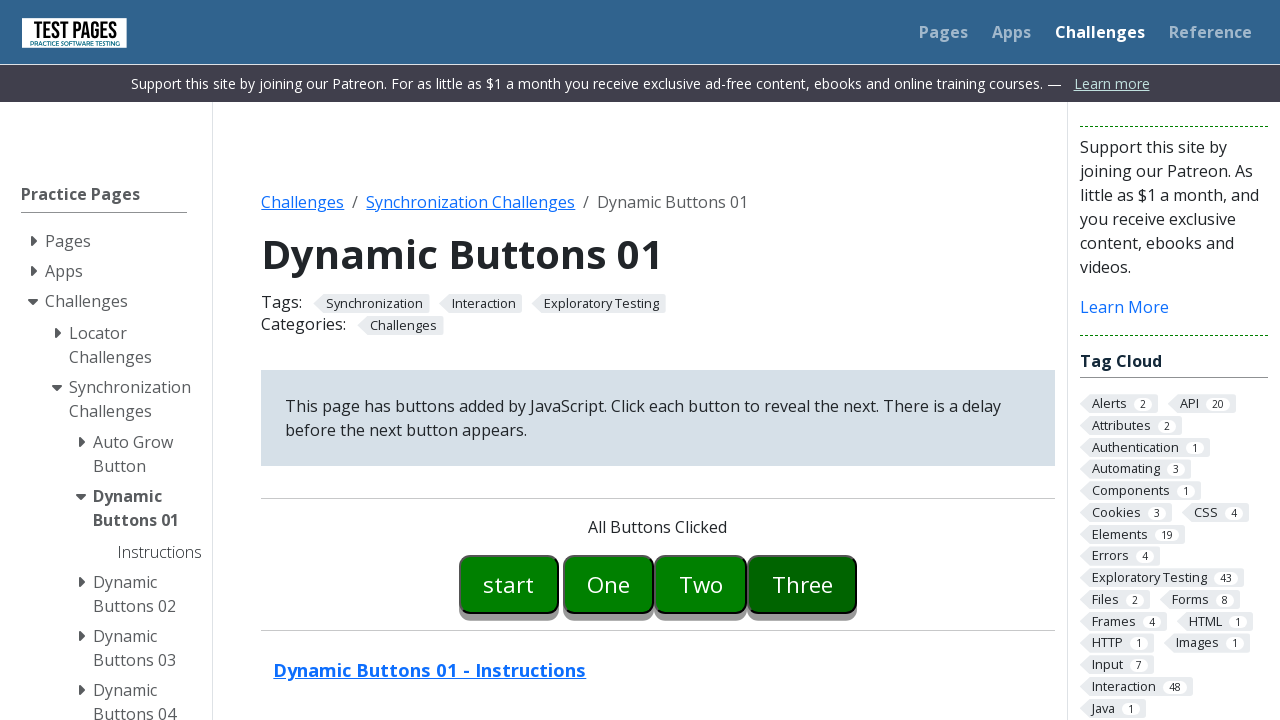

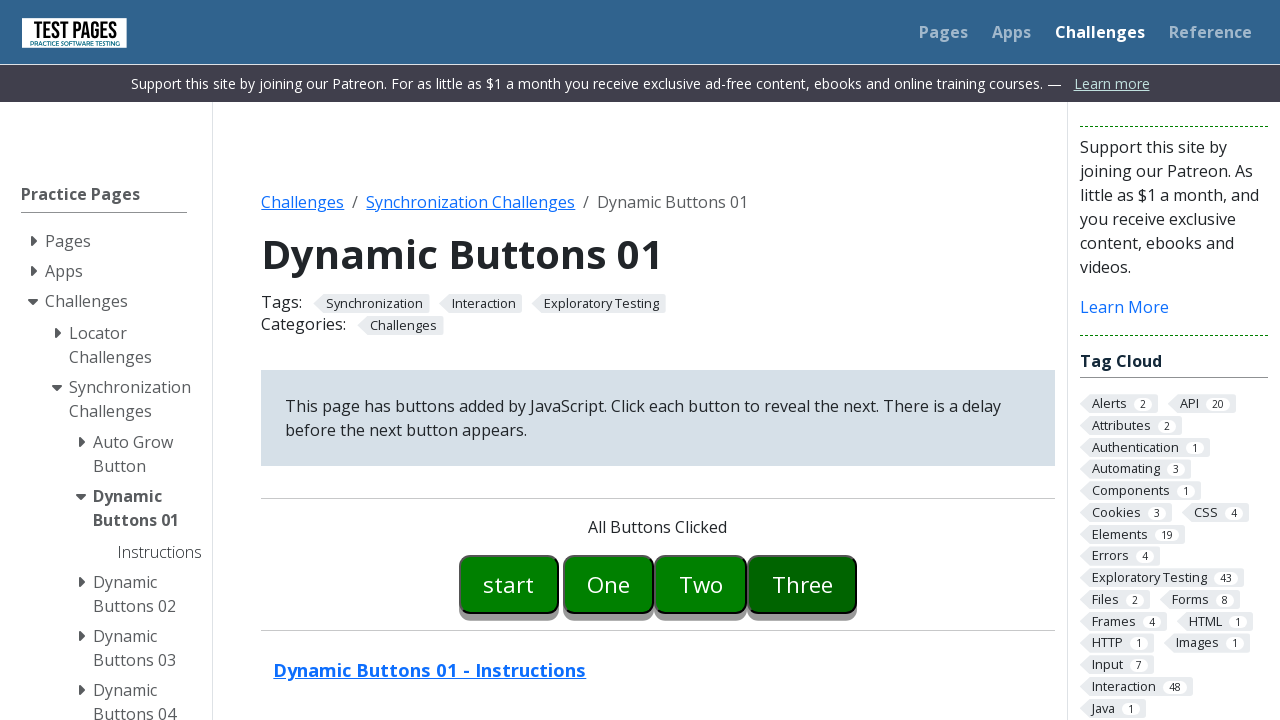